Retrieves a value from an element attribute, calculates a mathematical result, fills an answer field, selects checkboxes and radio buttons, then submits the form

Starting URL: http://suninjuly.github.io/get_attribute.html

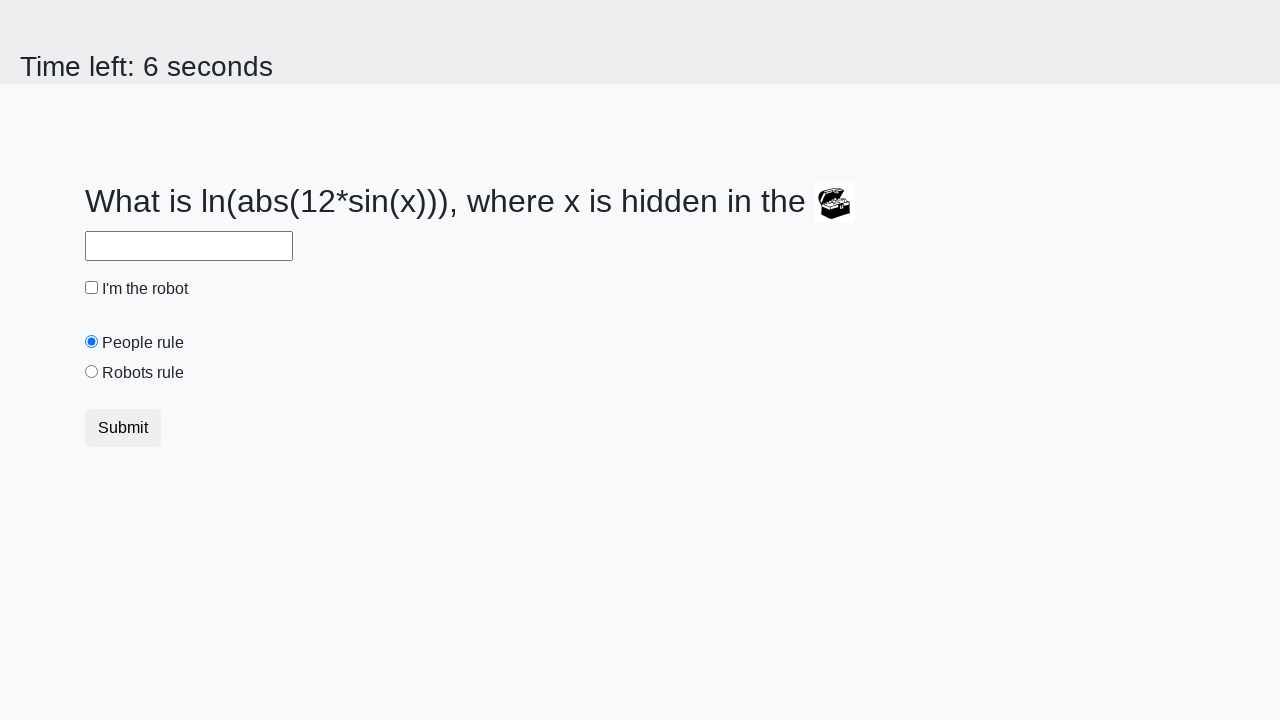

Retrieved valuex attribute from treasure element
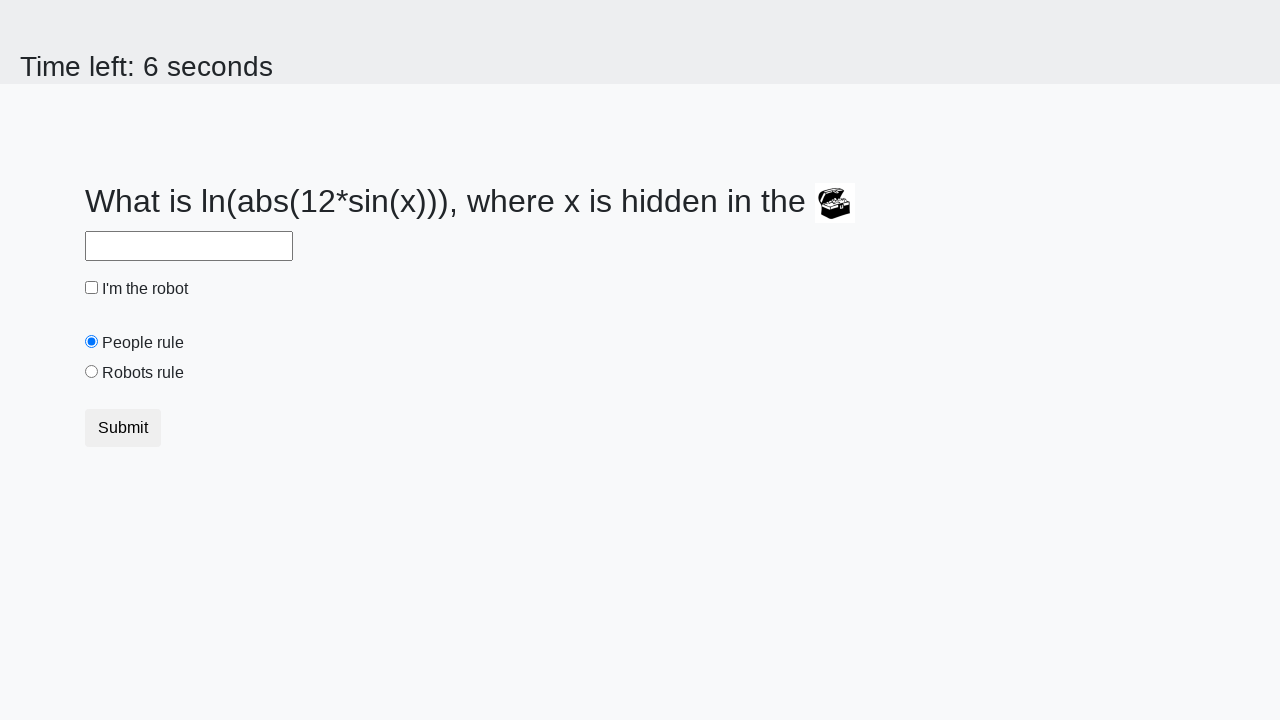

Calculated answer 2.1405860410218875 and filled answer field on #answer
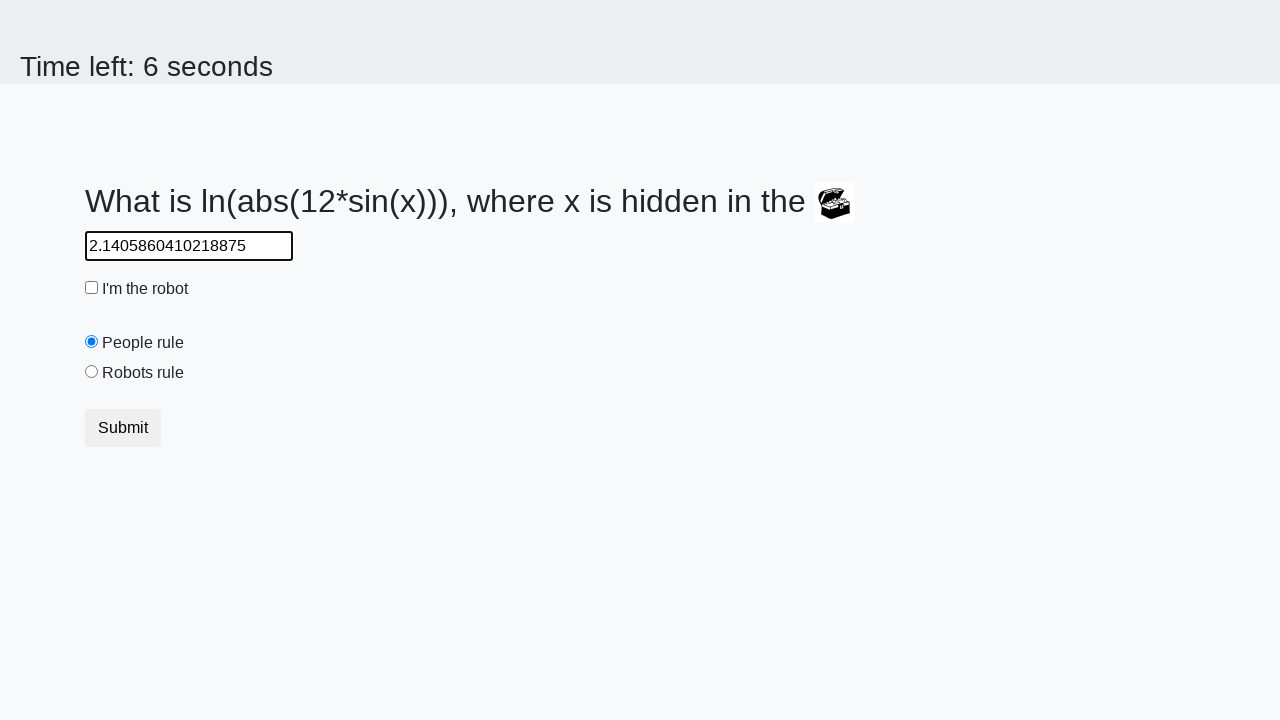

Clicked robot checkbox at (92, 288) on #robotCheckbox
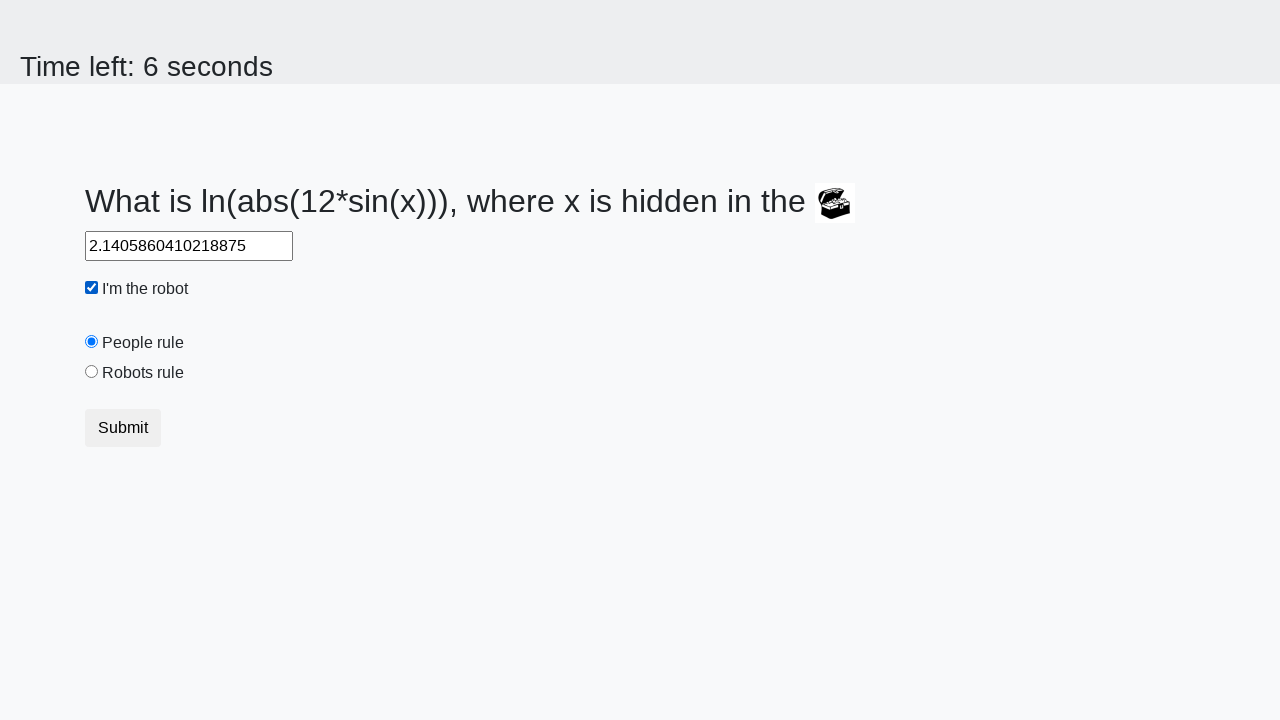

Clicked robots rule radio button at (92, 372) on #robotsRule
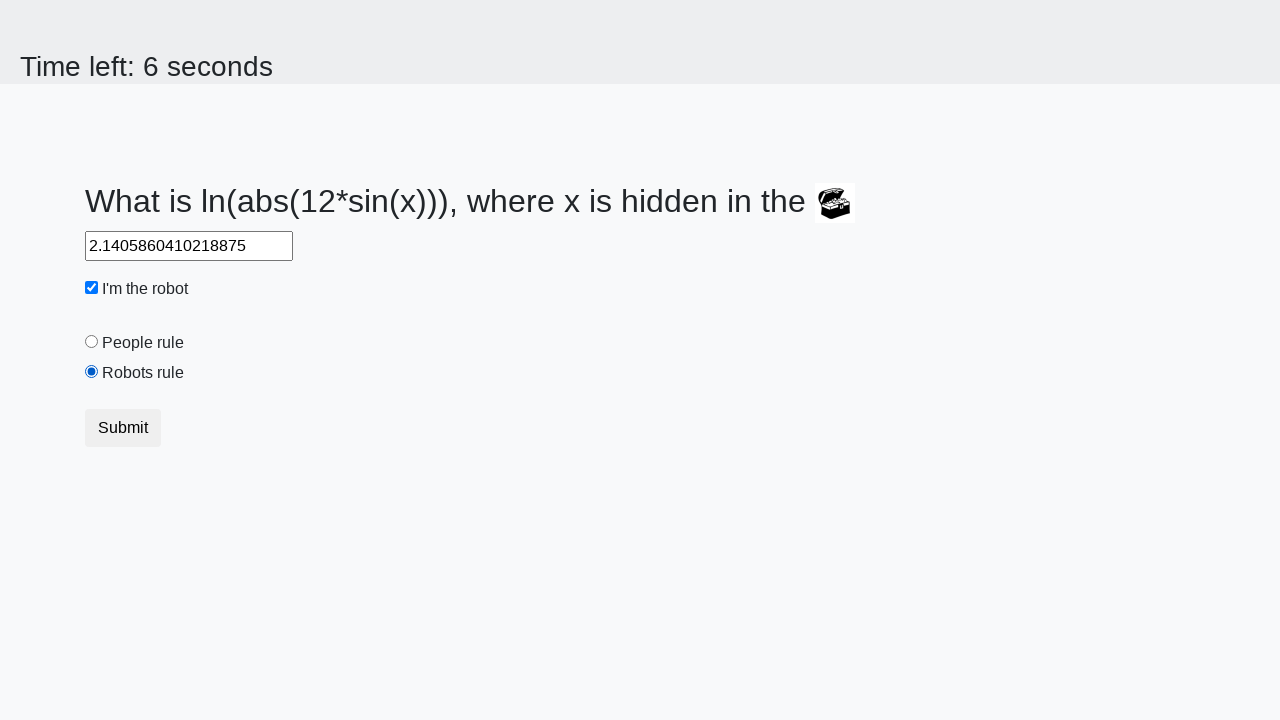

Clicked submit button to submit form at (123, 428) on .btn-default
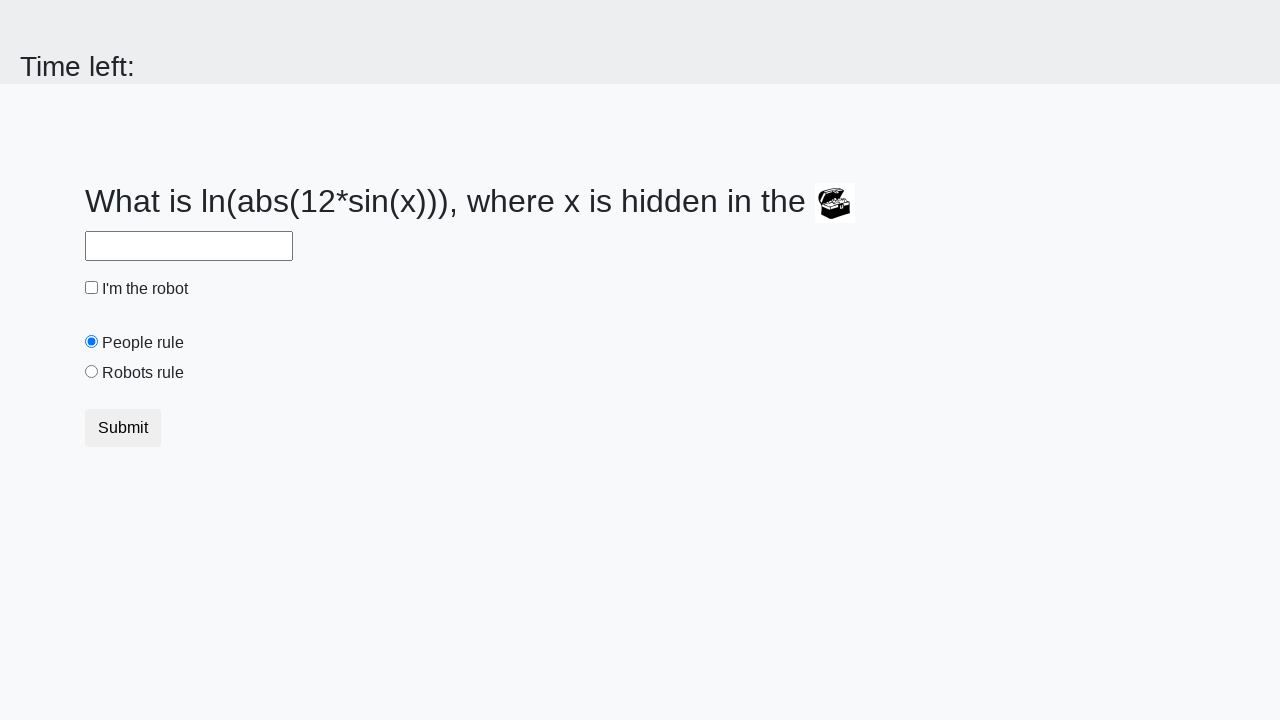

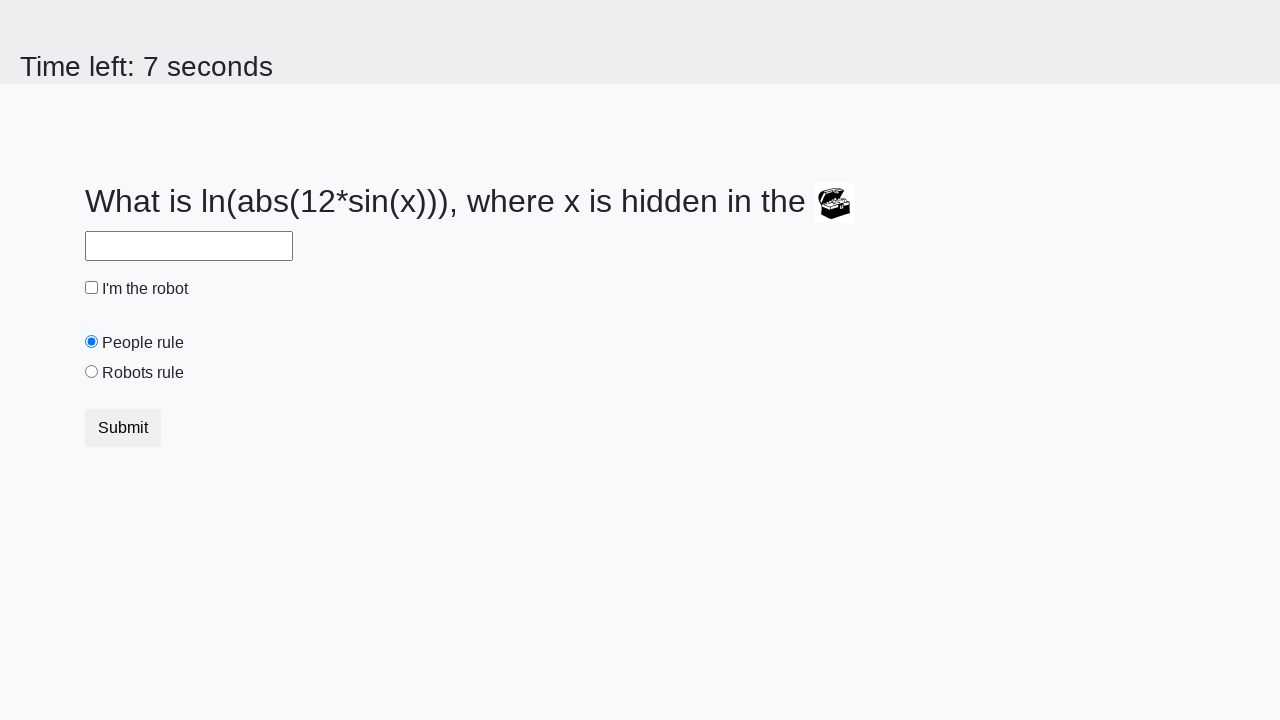